Tests various form interactions on Sauce Labs guinea-pig test page including clicking links, filling text boxes, email fields, and comments, then submitting the form

Starting URL: https://saucelabs.com/test/guinea-pig

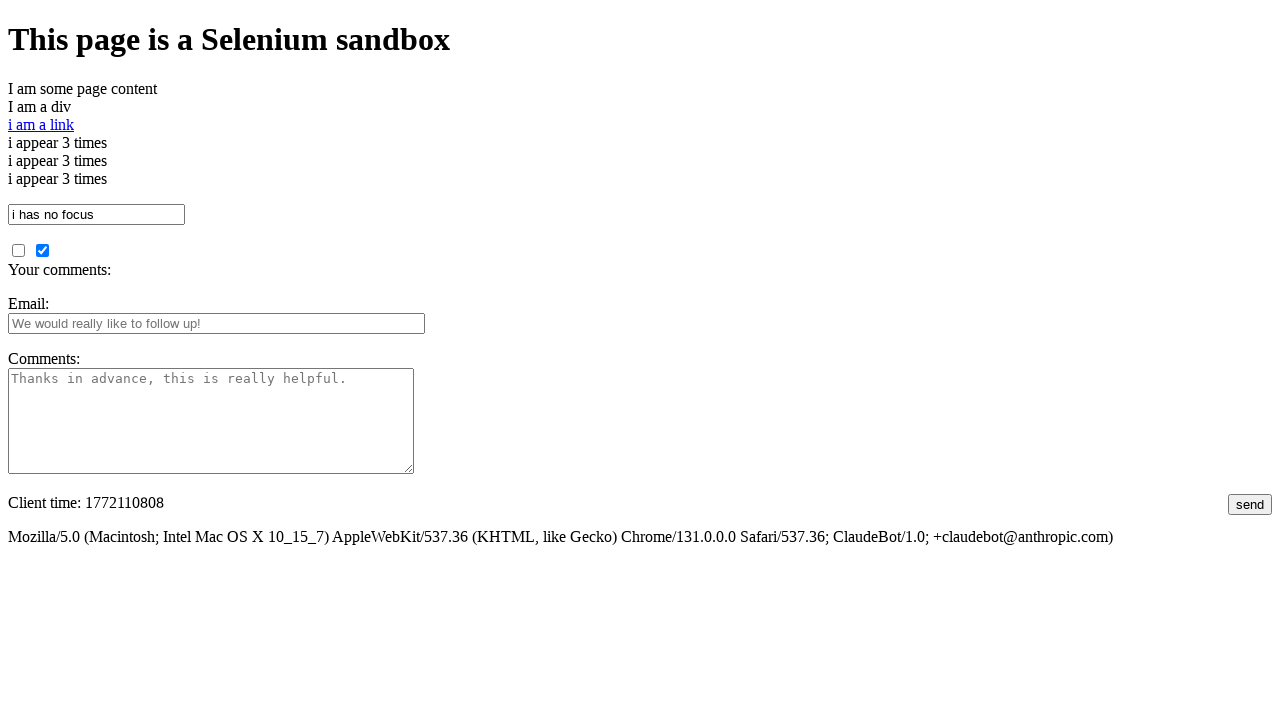

Clicked the textbox element at (96, 214) on #i_am_a_textbox
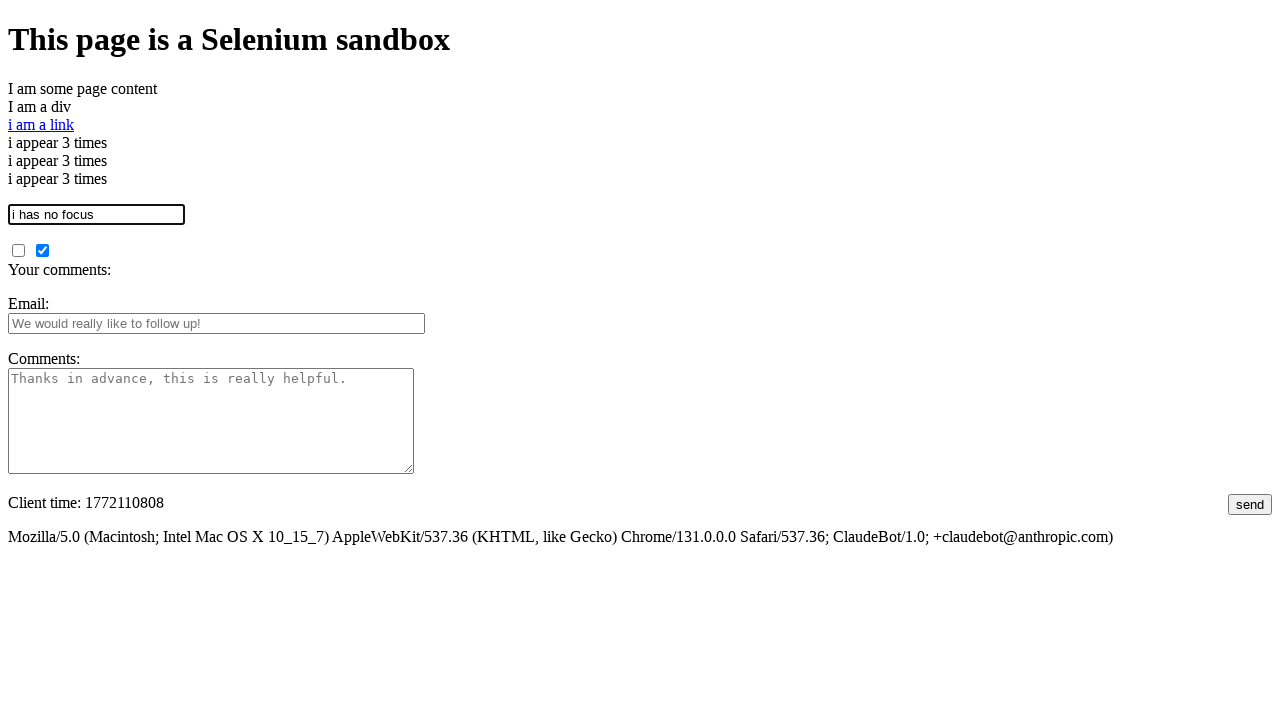

Filled textbox with 'Sauce' on #i_am_a_textbox
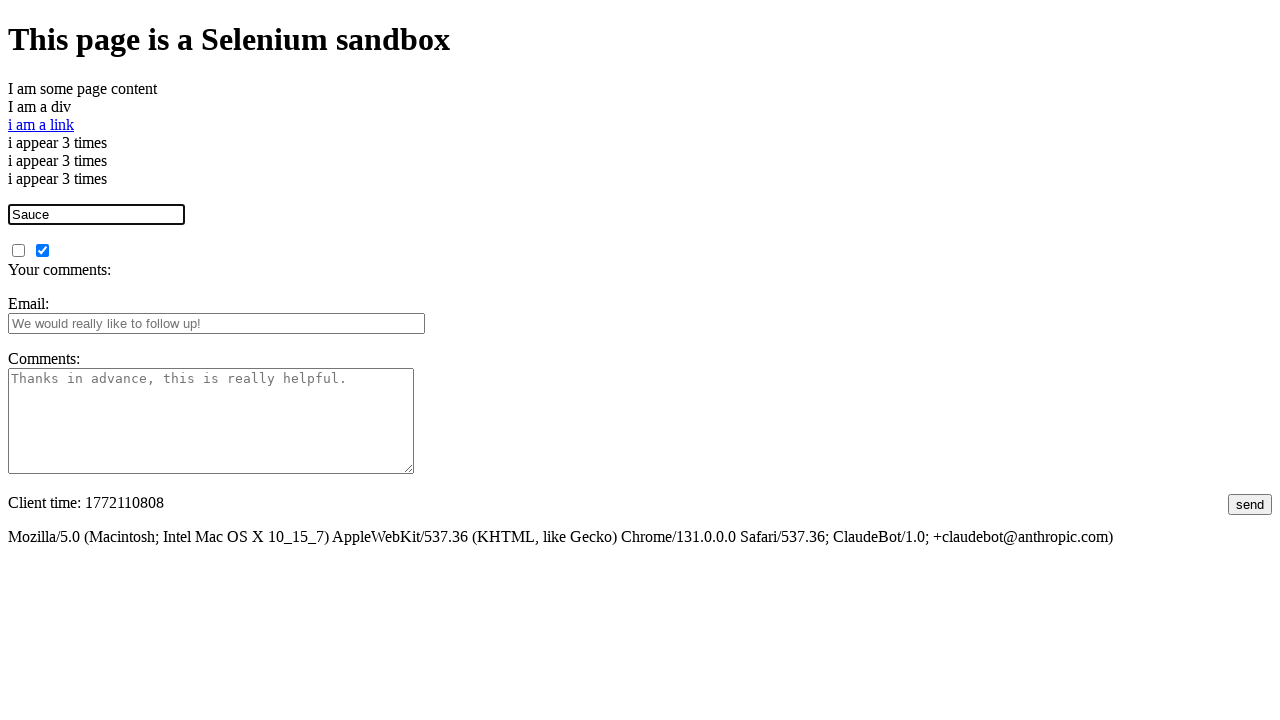

Clicked the email field at (216, 323) on #fbemail
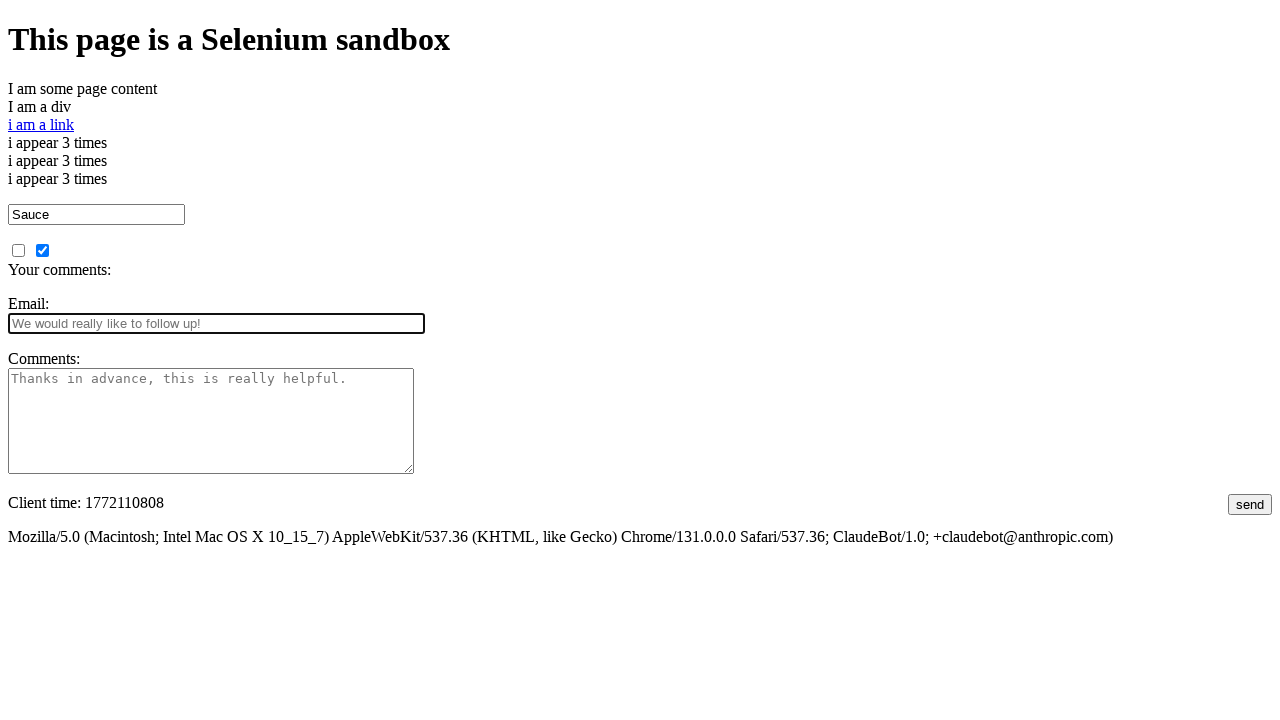

Filled email field with 'test@example.com' on #fbemail
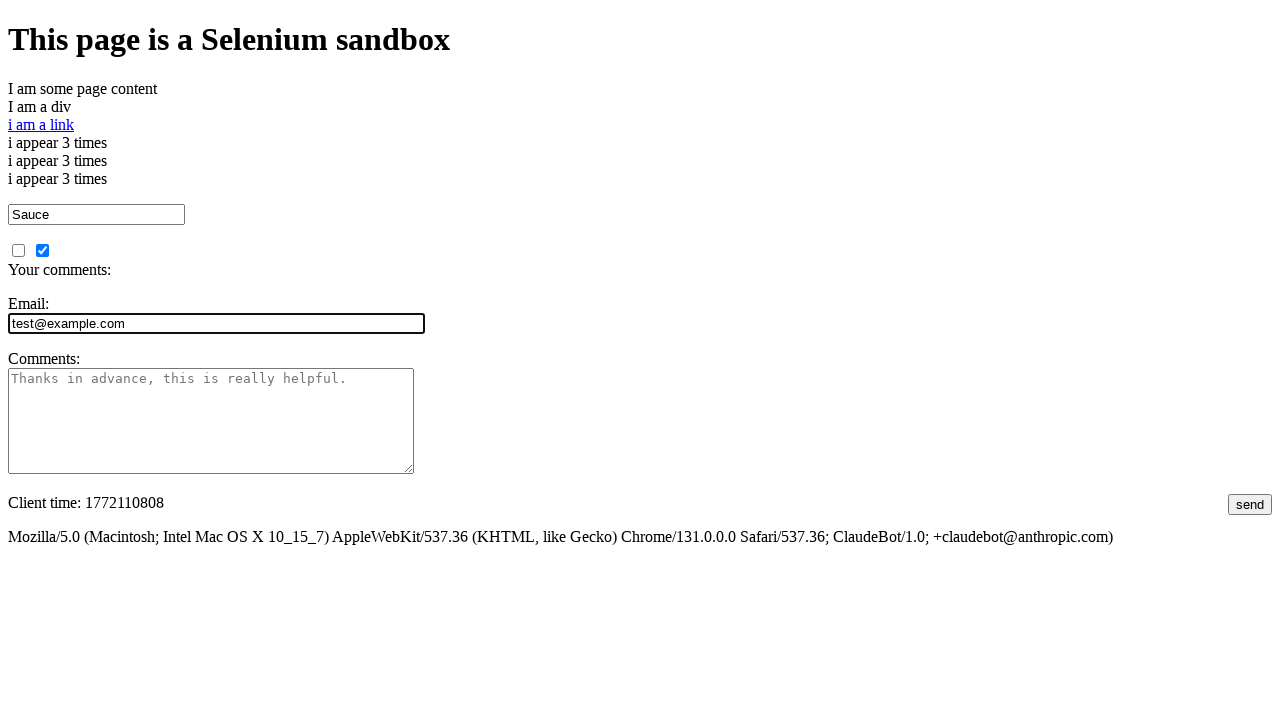

Clicked the comments field at (211, 421) on #comments
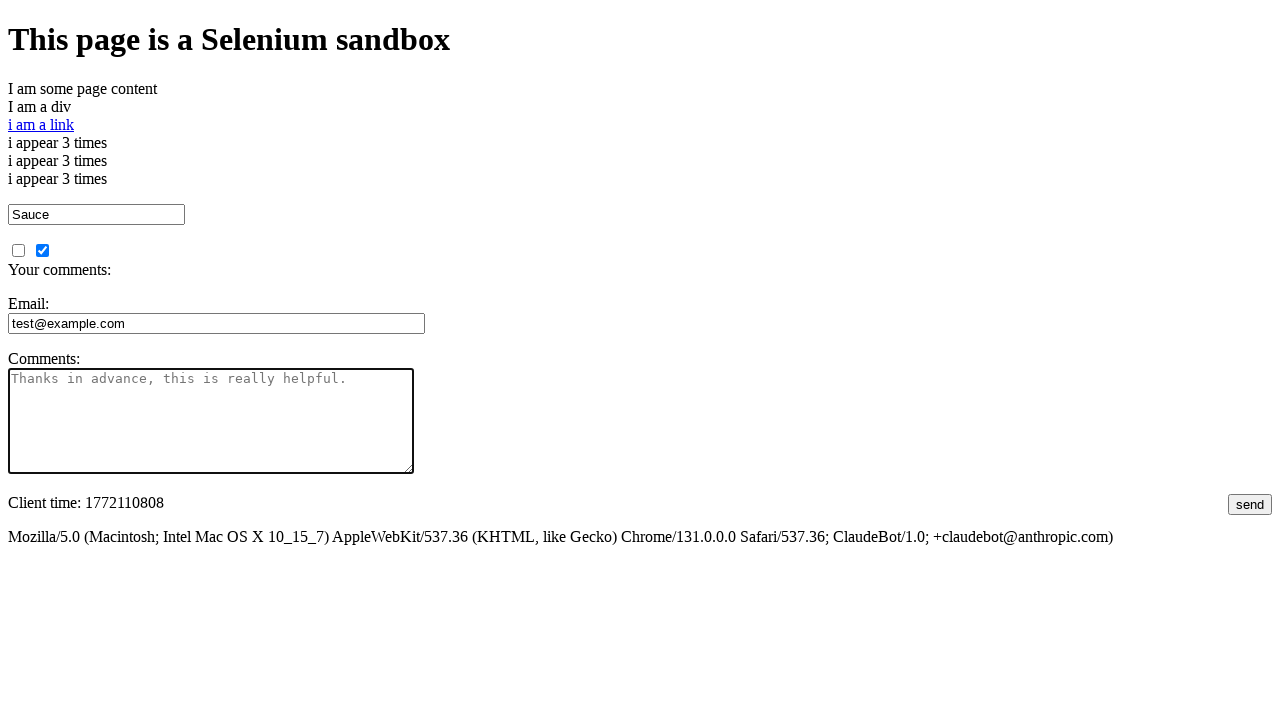

Filled comments field with test comment on #comments
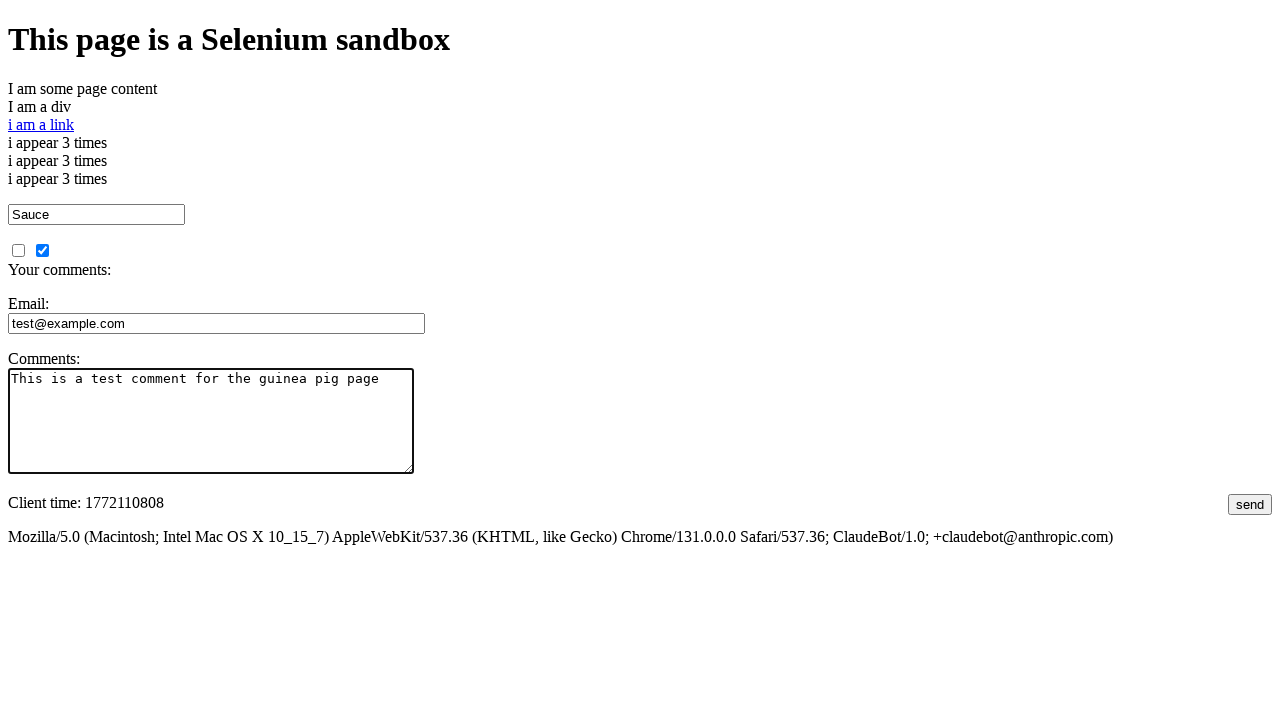

Clicked the Send button to submit the form at (1250, 504) on .jumpButton
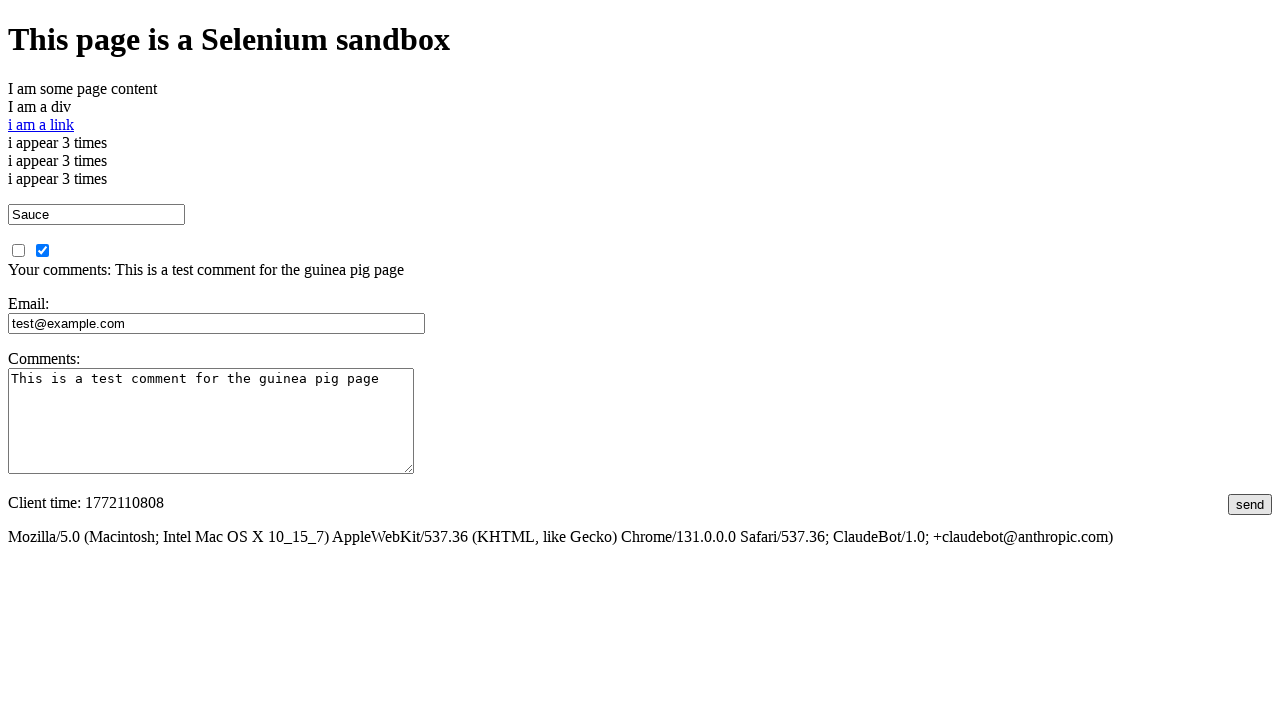

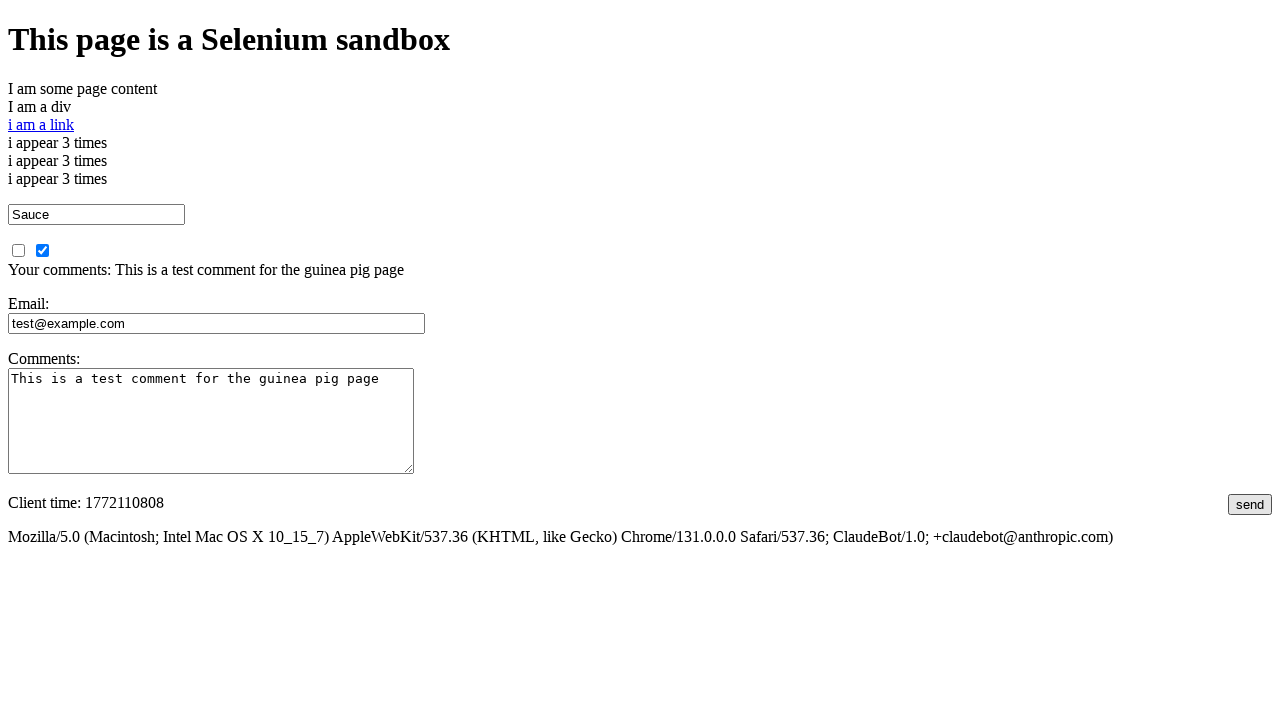